Right-clicks on a Framework Test Papers element and navigates through the context menu using keyboard navigation to select the inspect option

Starting URL: http://greenstech.in/selenium-course-content.html

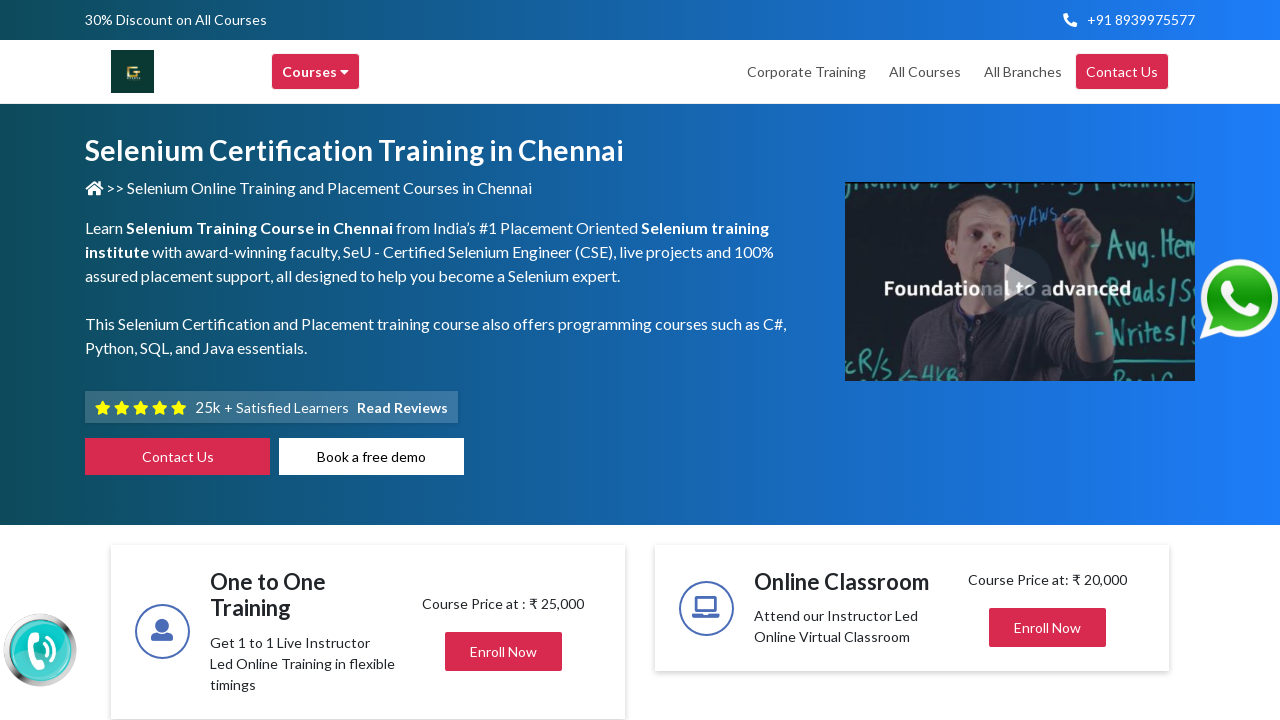

Located Framework Test Papers element (6th accordion header)
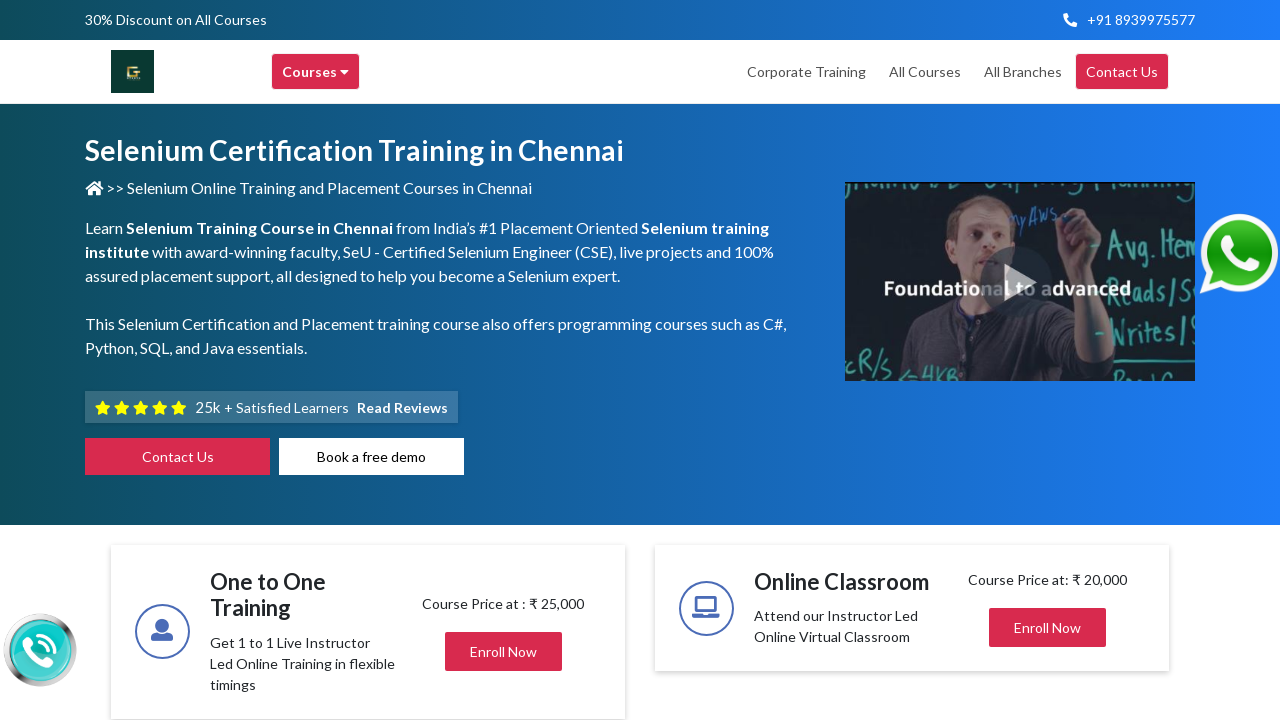

Right-clicked on Framework Test Papers element to open context menu at (1021, 361) on (//h2[@class='mb-0'])[6]
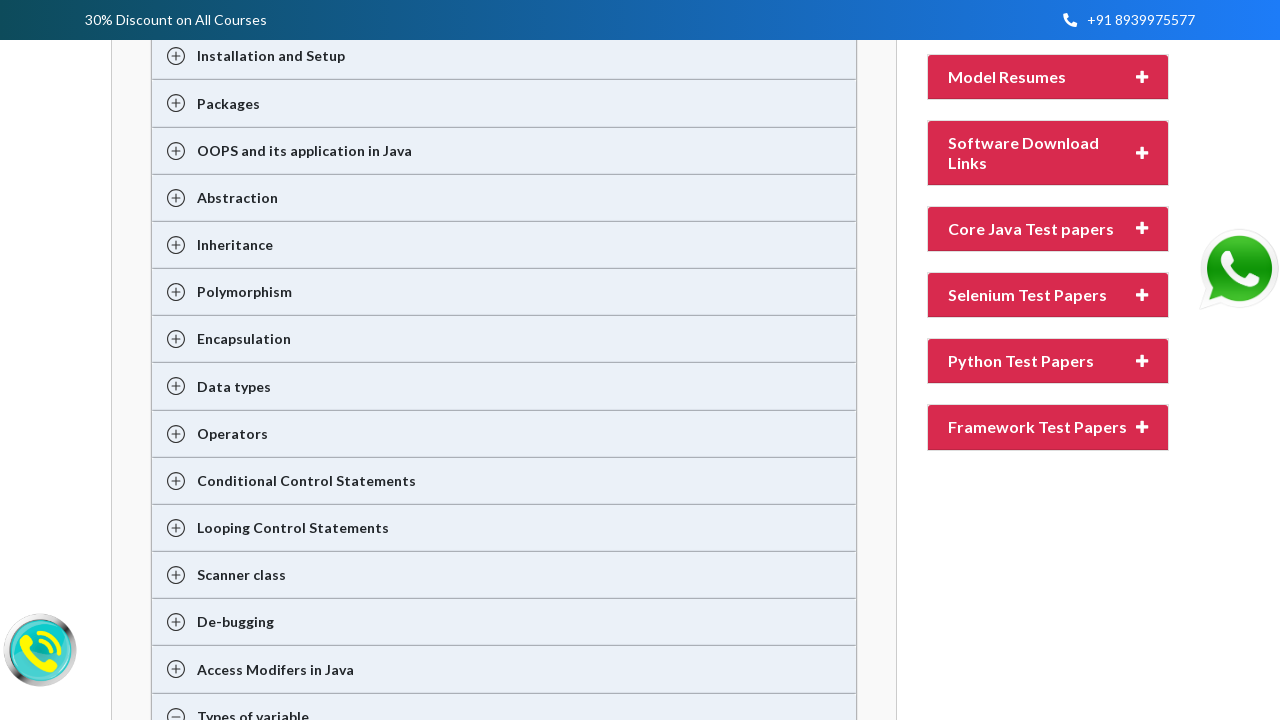

Pressed ArrowDown in context menu (iteration 1/8)
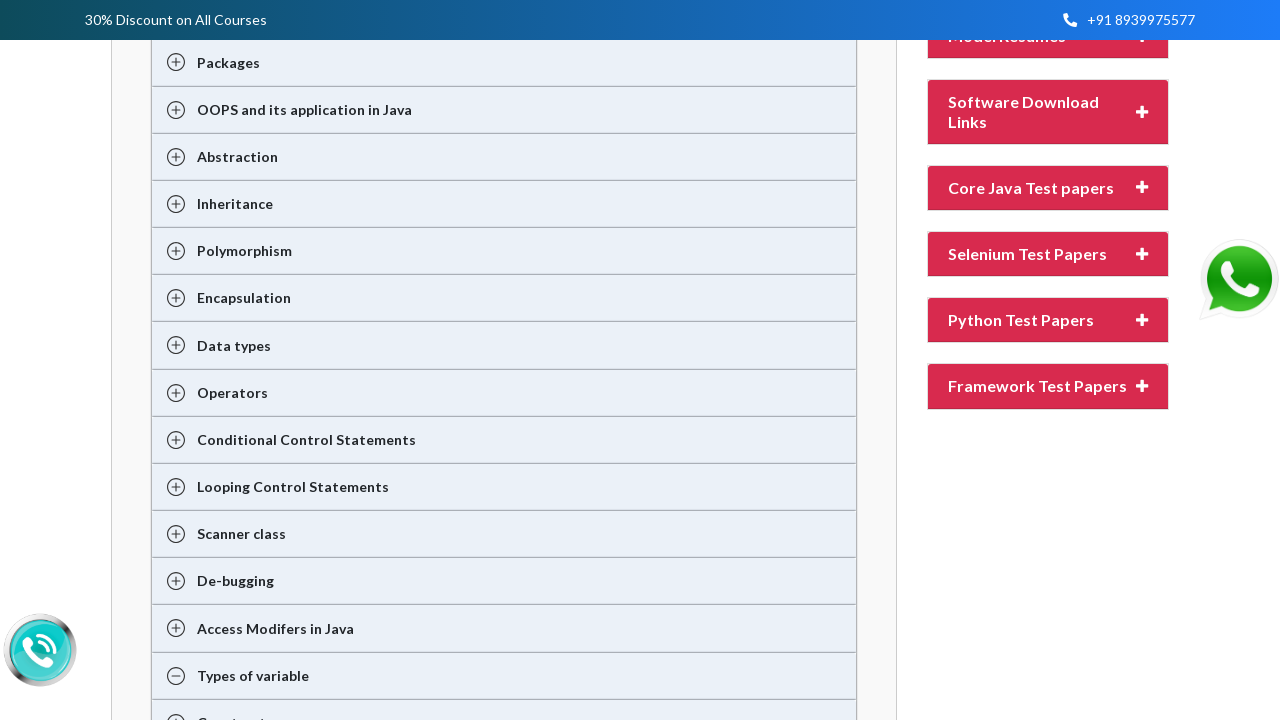

Waited 100ms for menu navigation (iteration 1/8)
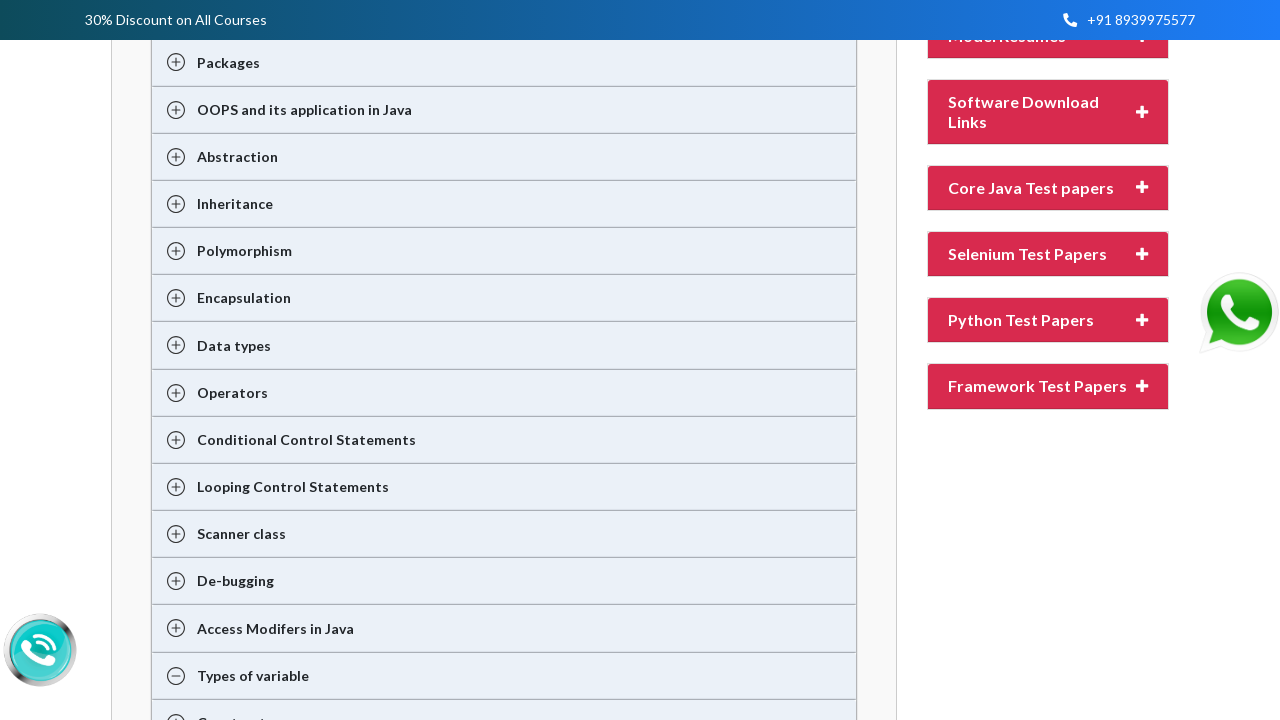

Pressed ArrowDown in context menu (iteration 2/8)
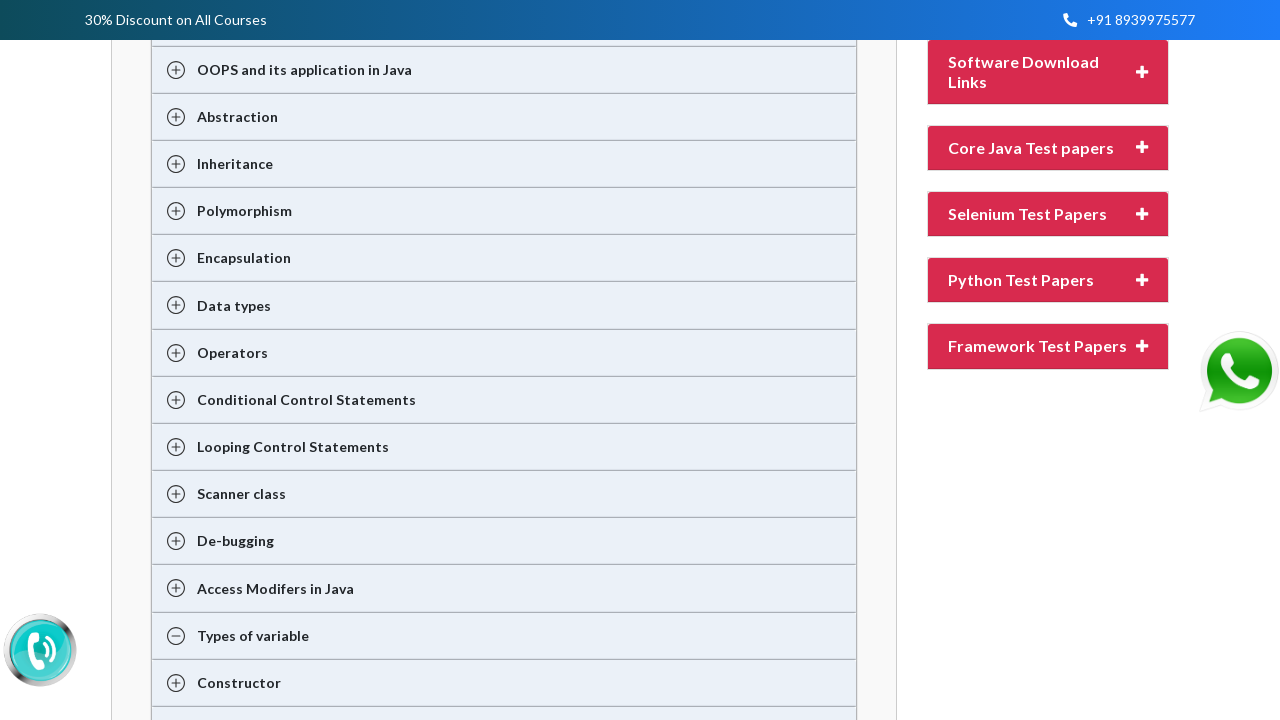

Waited 100ms for menu navigation (iteration 2/8)
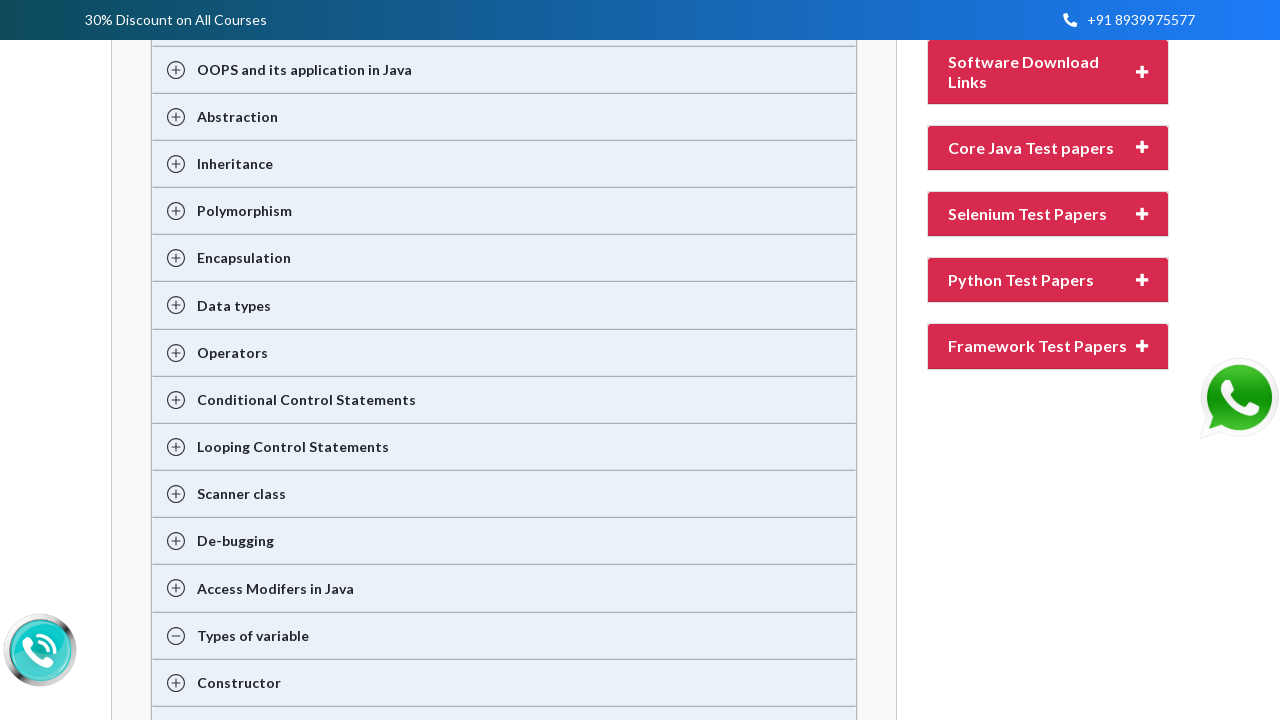

Pressed ArrowDown in context menu (iteration 3/8)
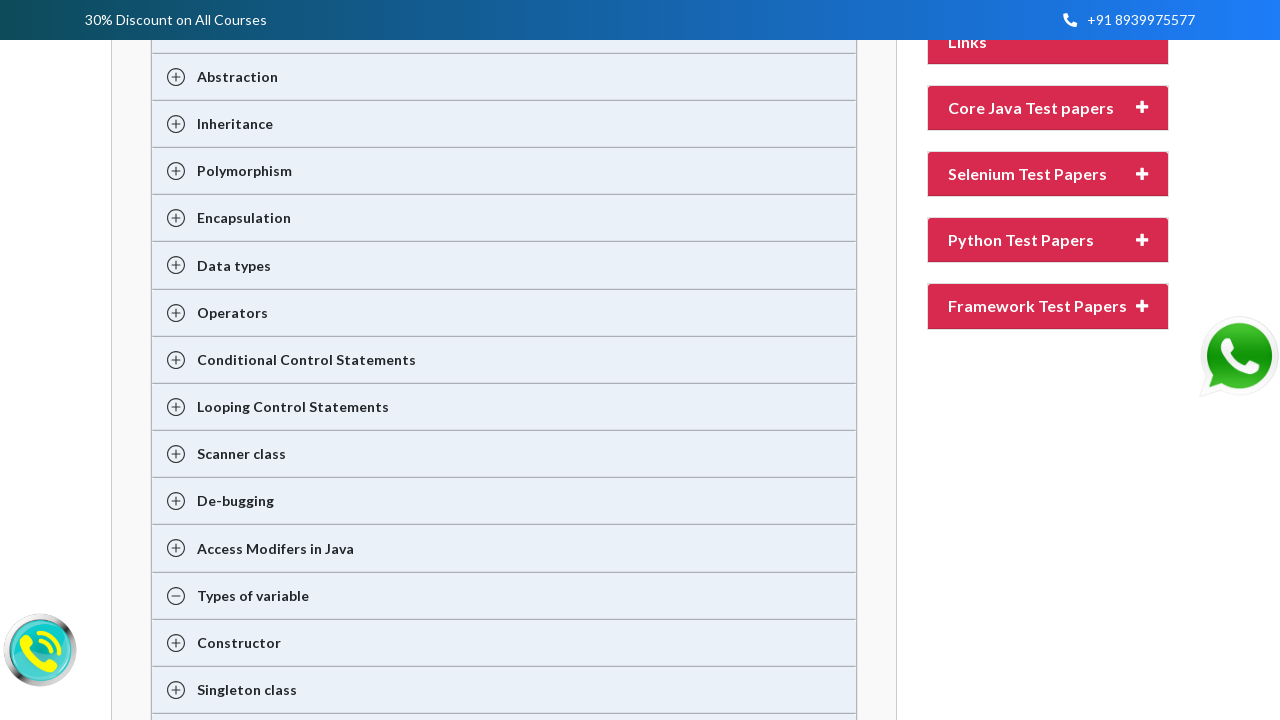

Waited 100ms for menu navigation (iteration 3/8)
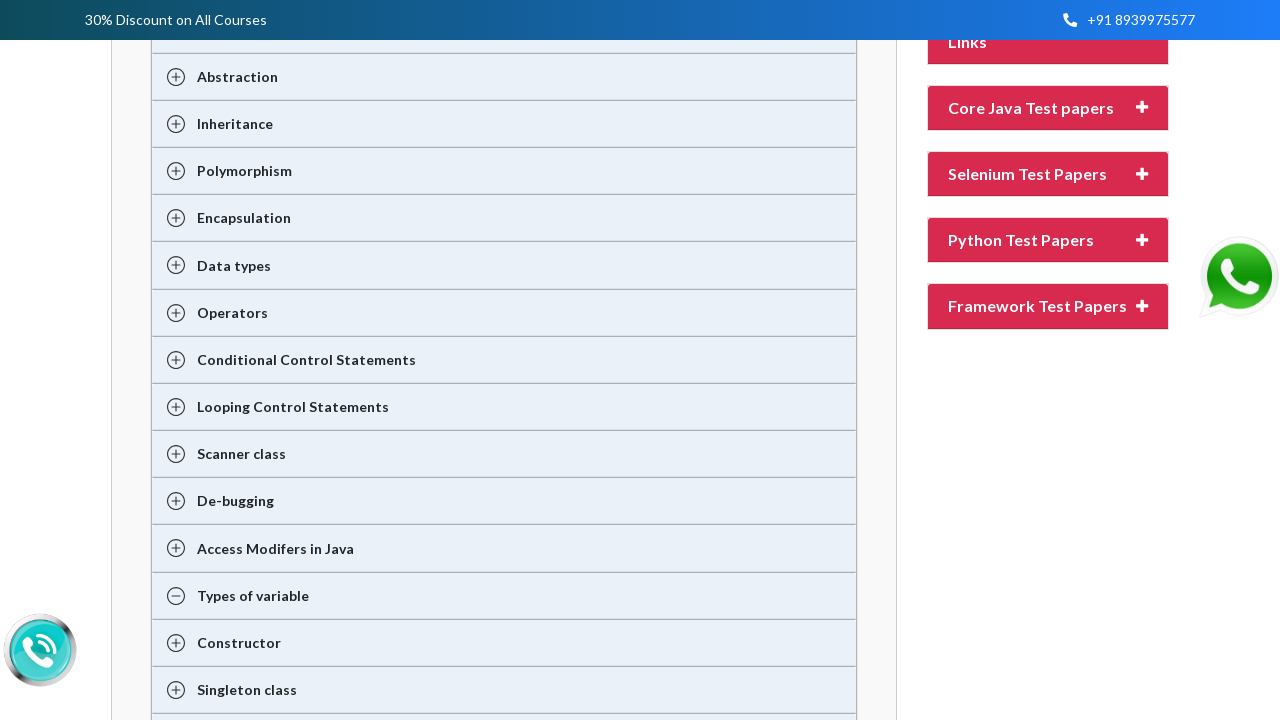

Pressed ArrowDown in context menu (iteration 4/8)
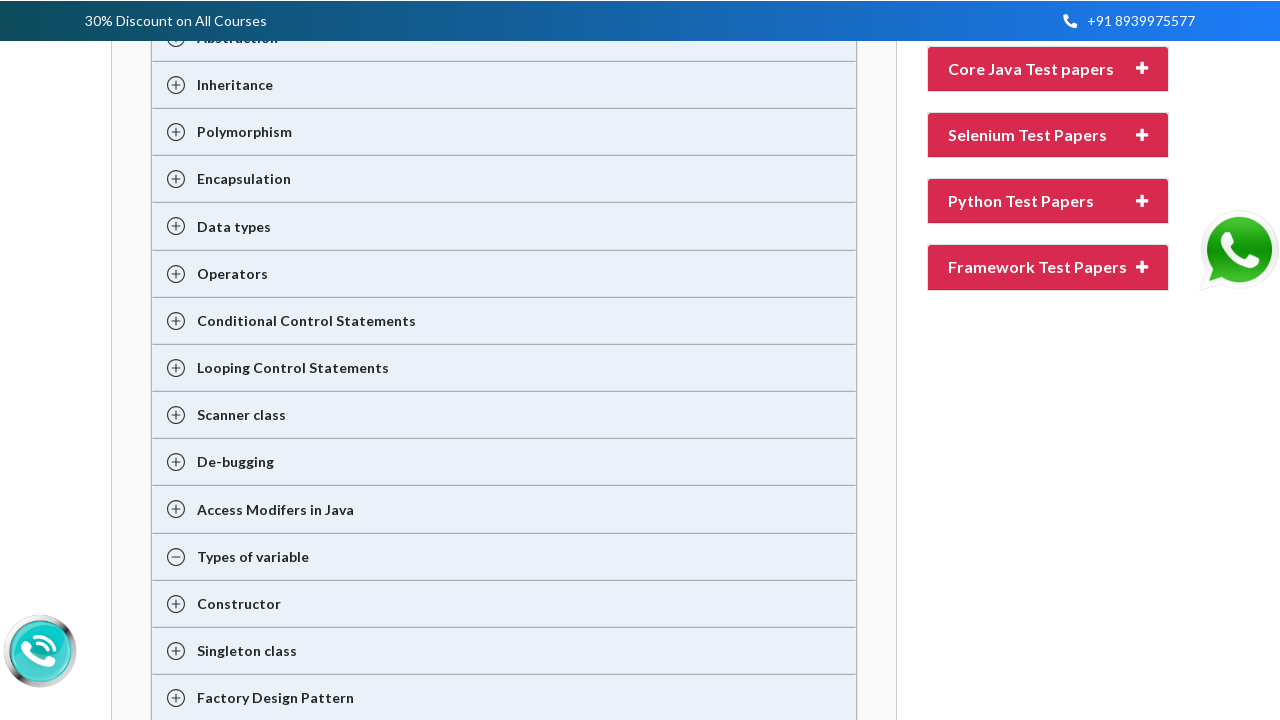

Waited 100ms for menu navigation (iteration 4/8)
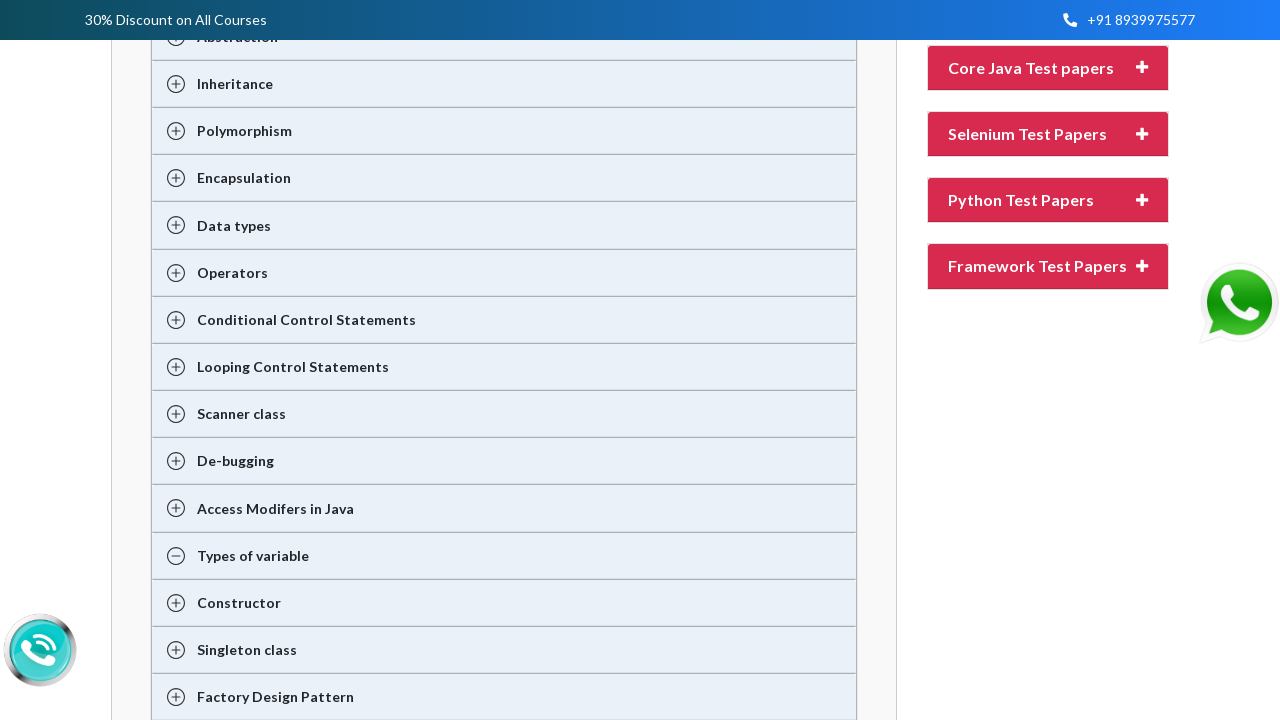

Pressed ArrowDown in context menu (iteration 5/8)
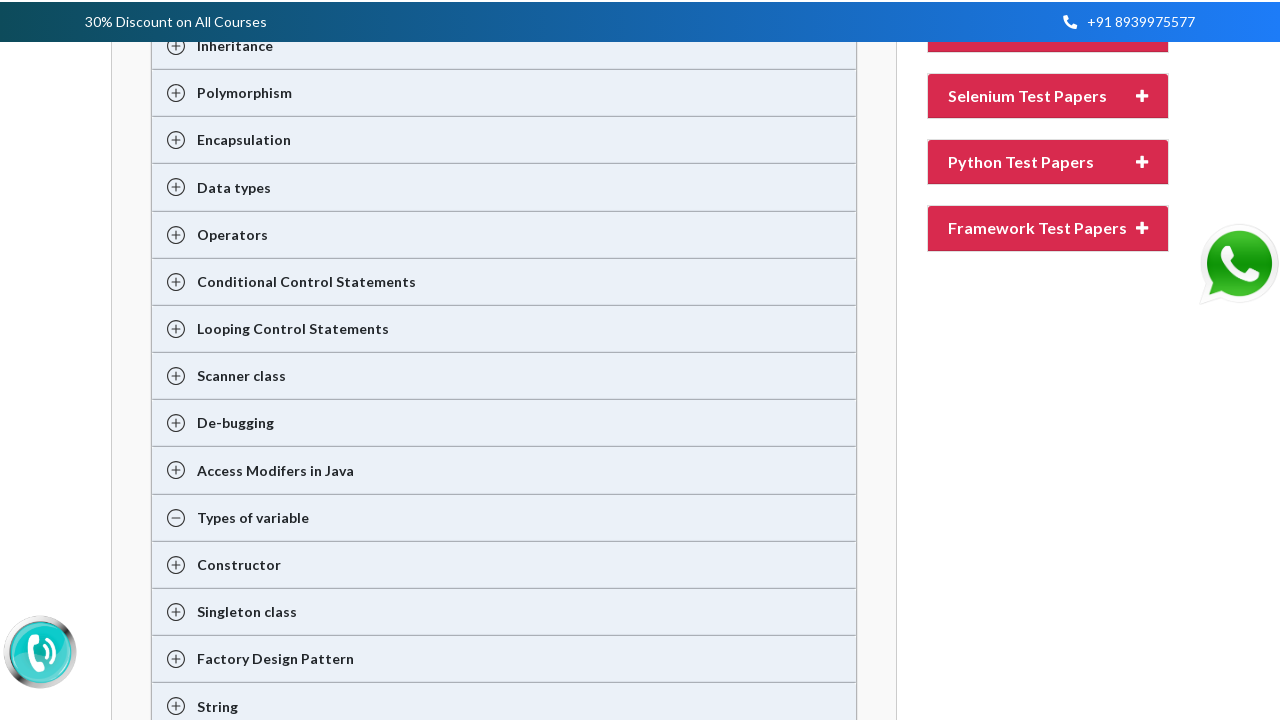

Waited 100ms for menu navigation (iteration 5/8)
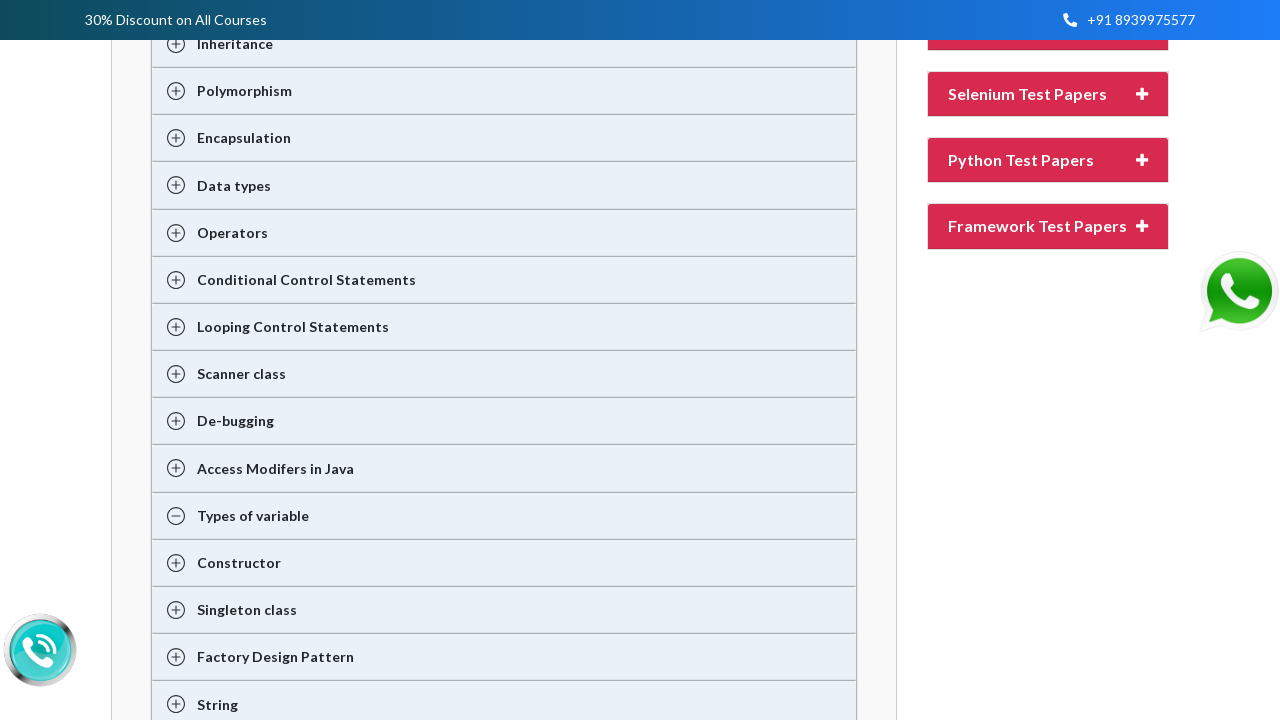

Pressed ArrowDown in context menu (iteration 6/8)
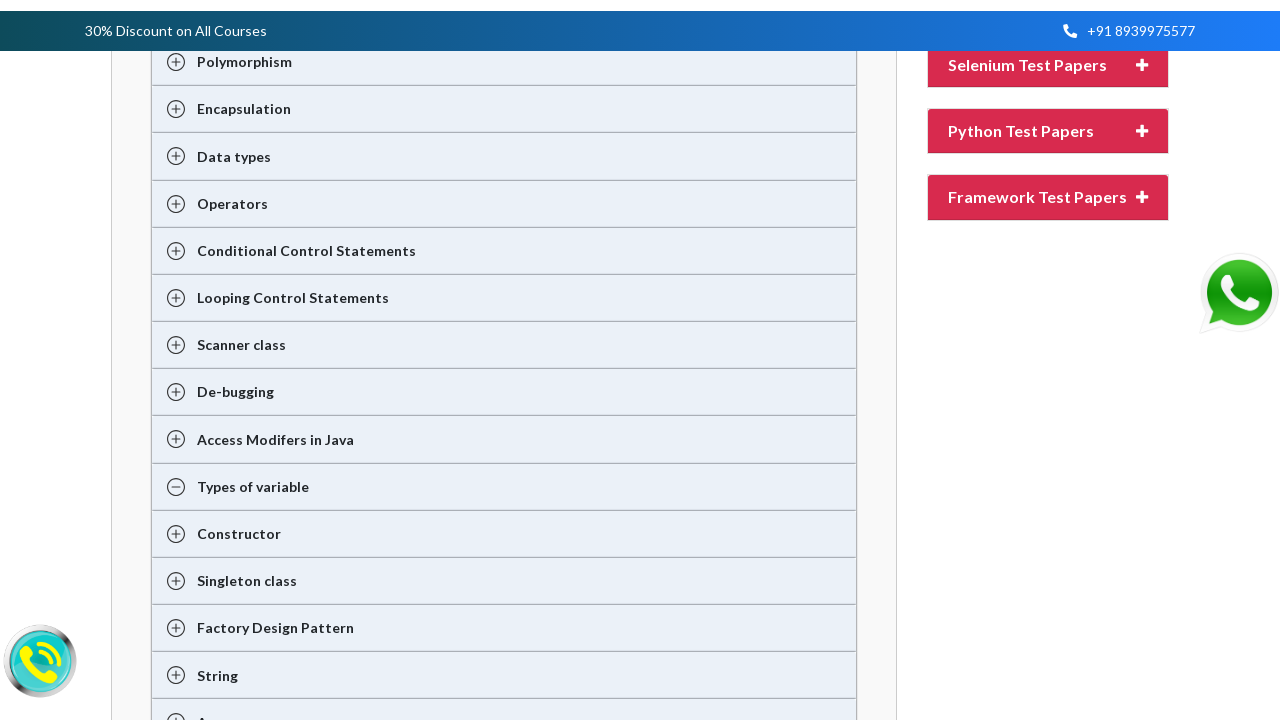

Waited 100ms for menu navigation (iteration 6/8)
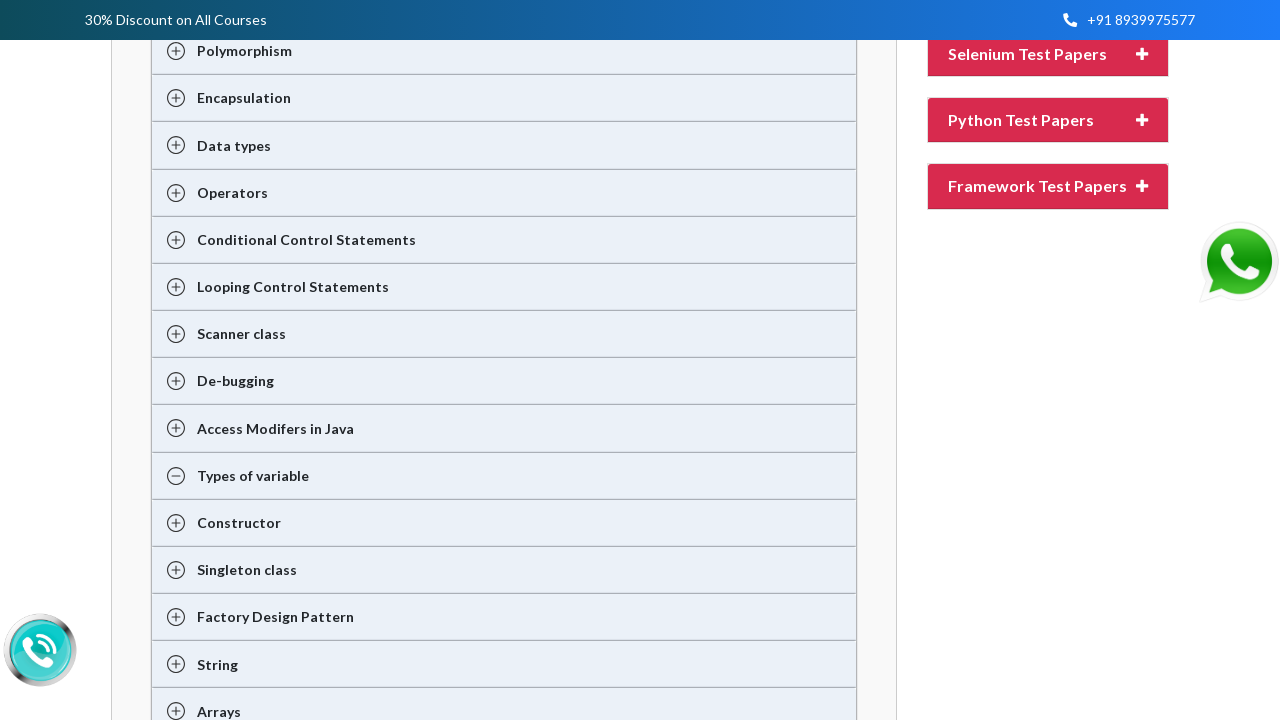

Pressed ArrowDown in context menu (iteration 7/8)
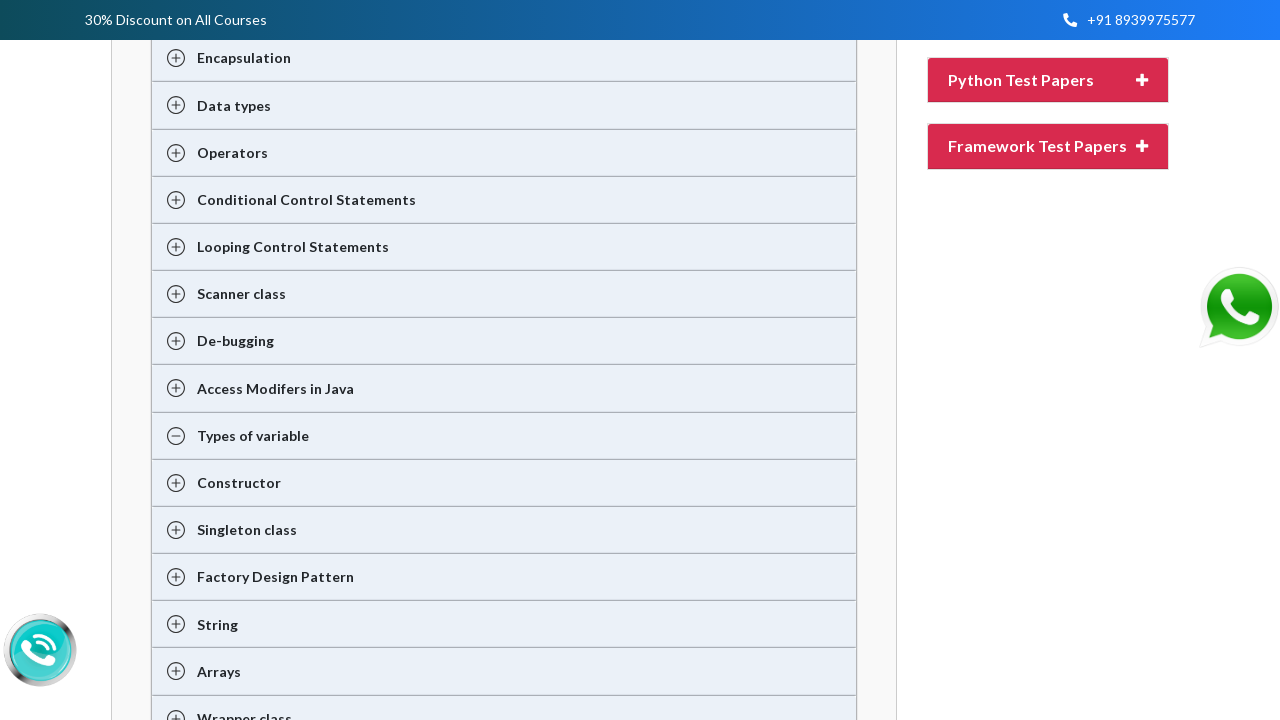

Waited 100ms for menu navigation (iteration 7/8)
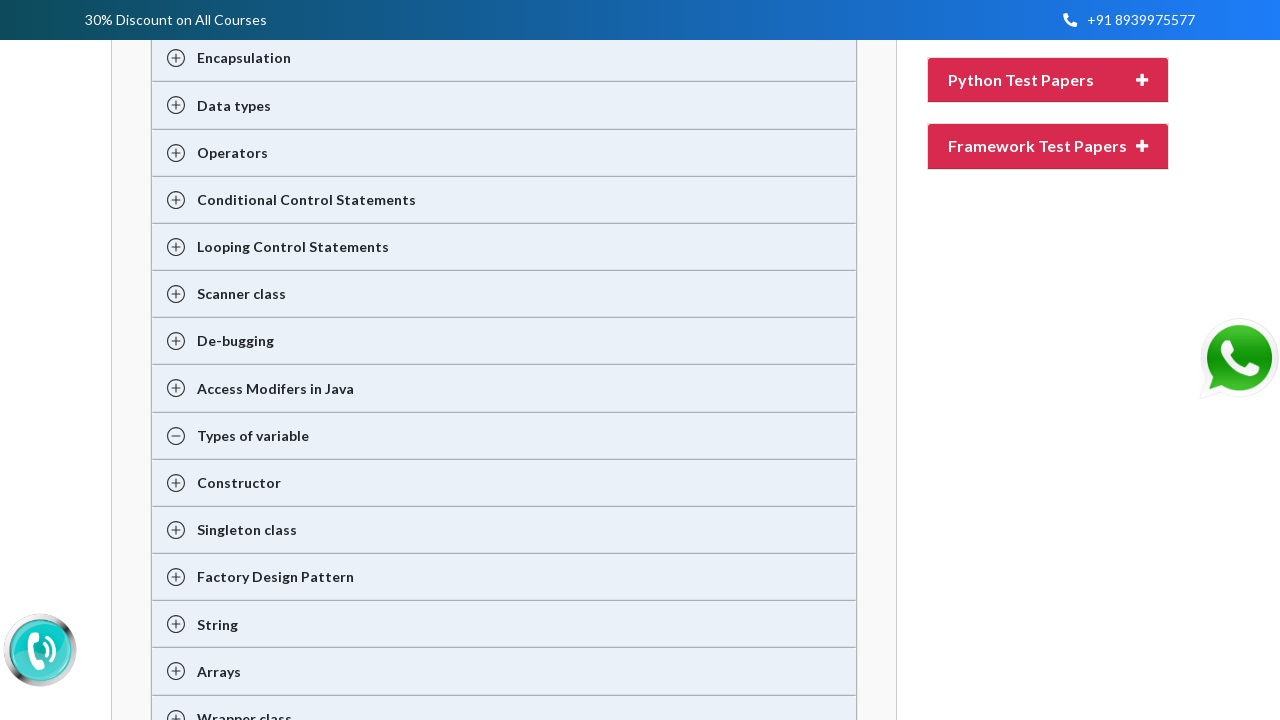

Pressed ArrowDown in context menu (iteration 8/8)
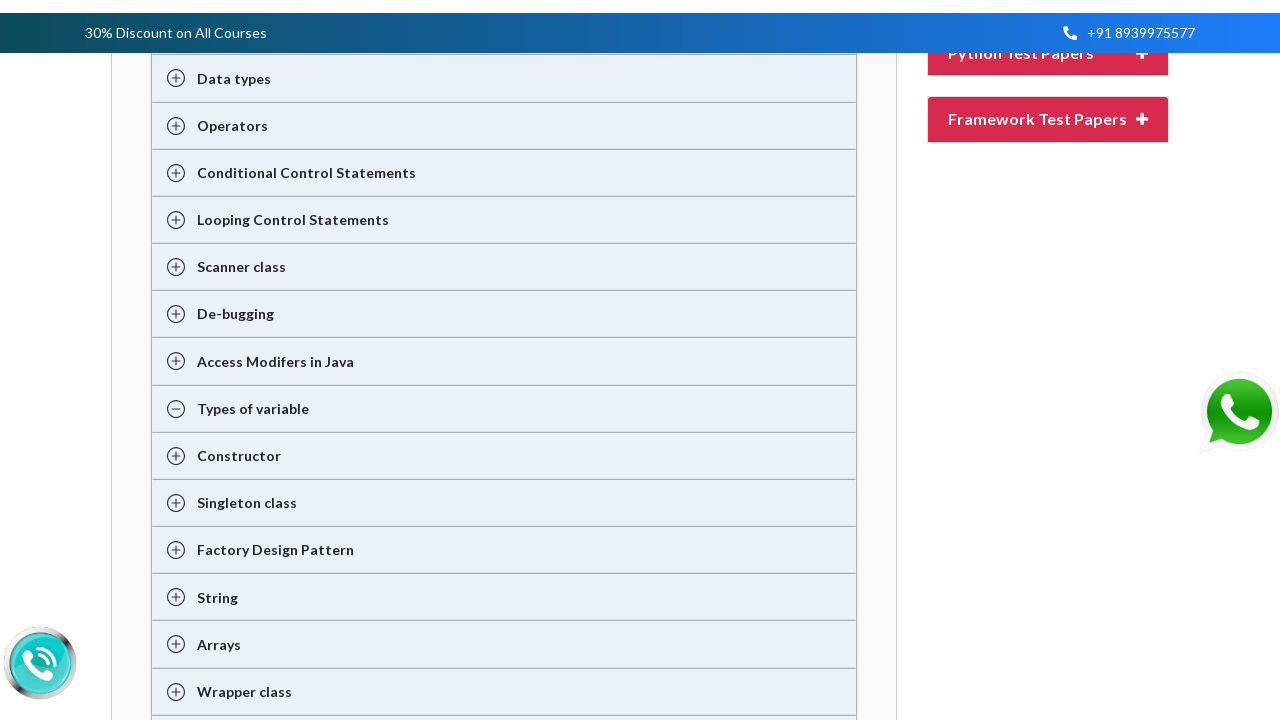

Waited 100ms for menu navigation (iteration 8/8)
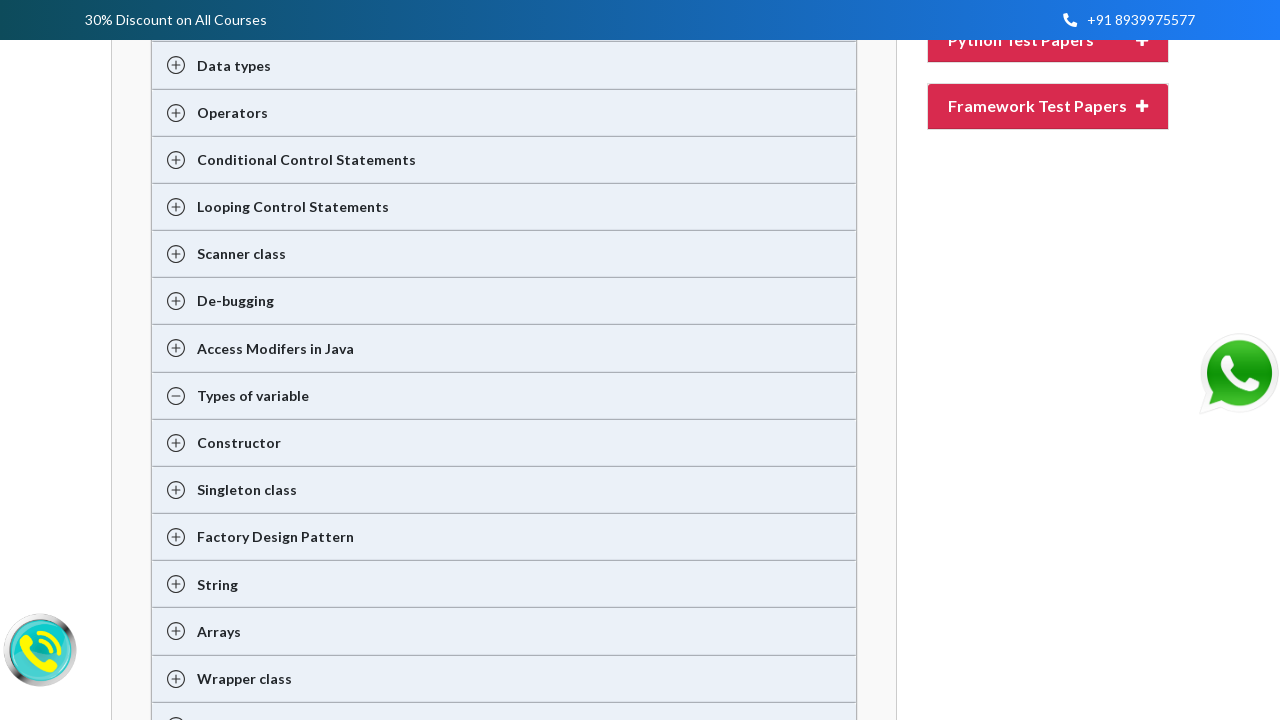

Pressed Enter to select inspect option from context menu
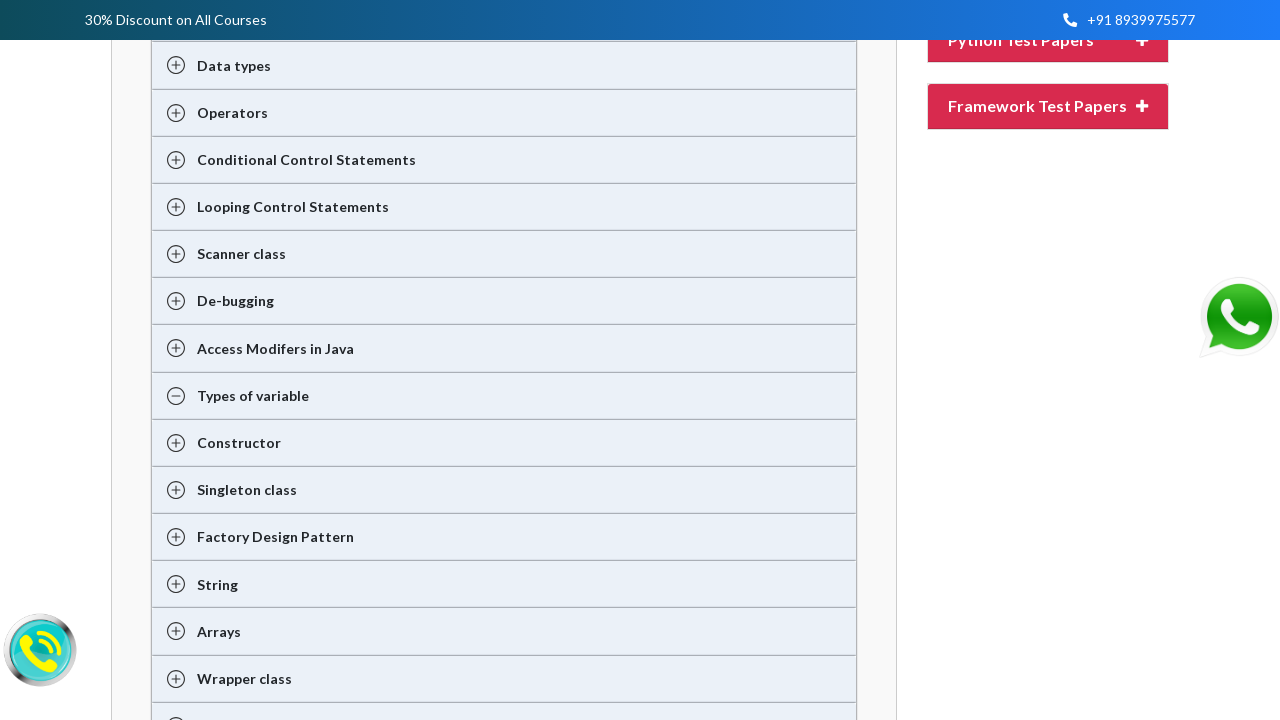

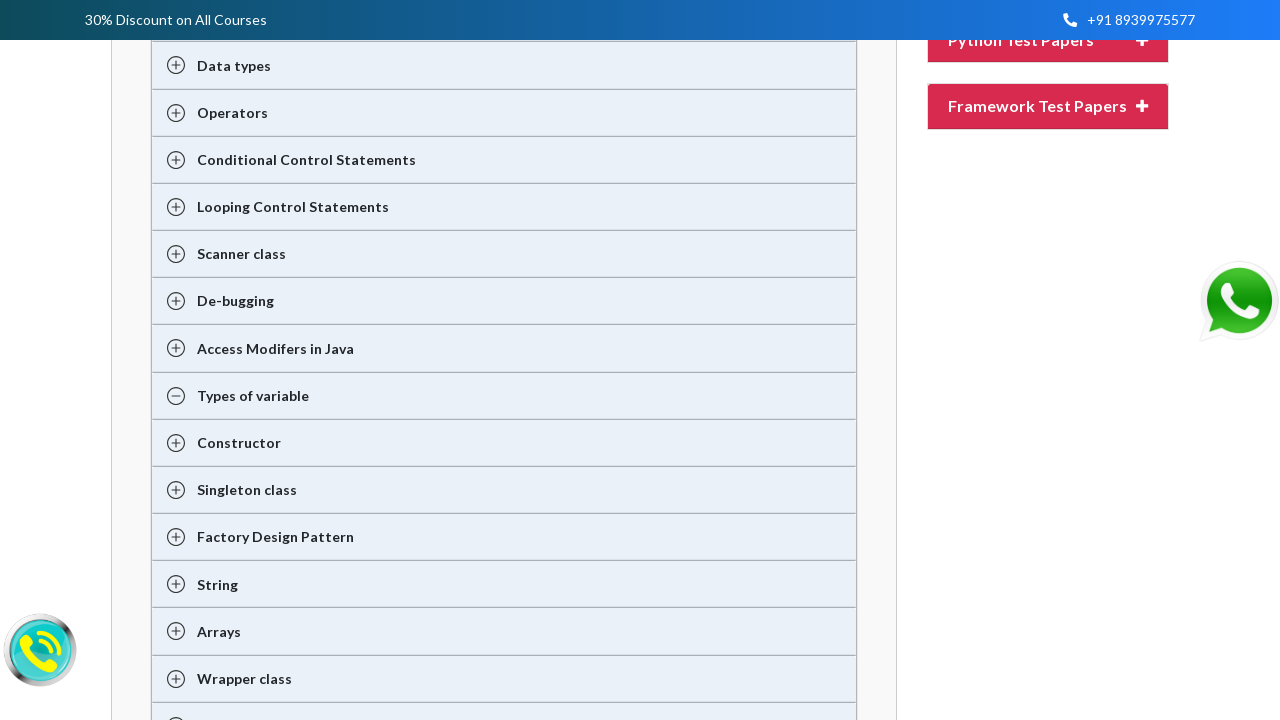